Tests GitHub's advanced search functionality by filling in search criteria (search term, repository owner, date filter, and language) and submitting the form to verify search results load correctly.

Starting URL: https://github.com/search/advanced

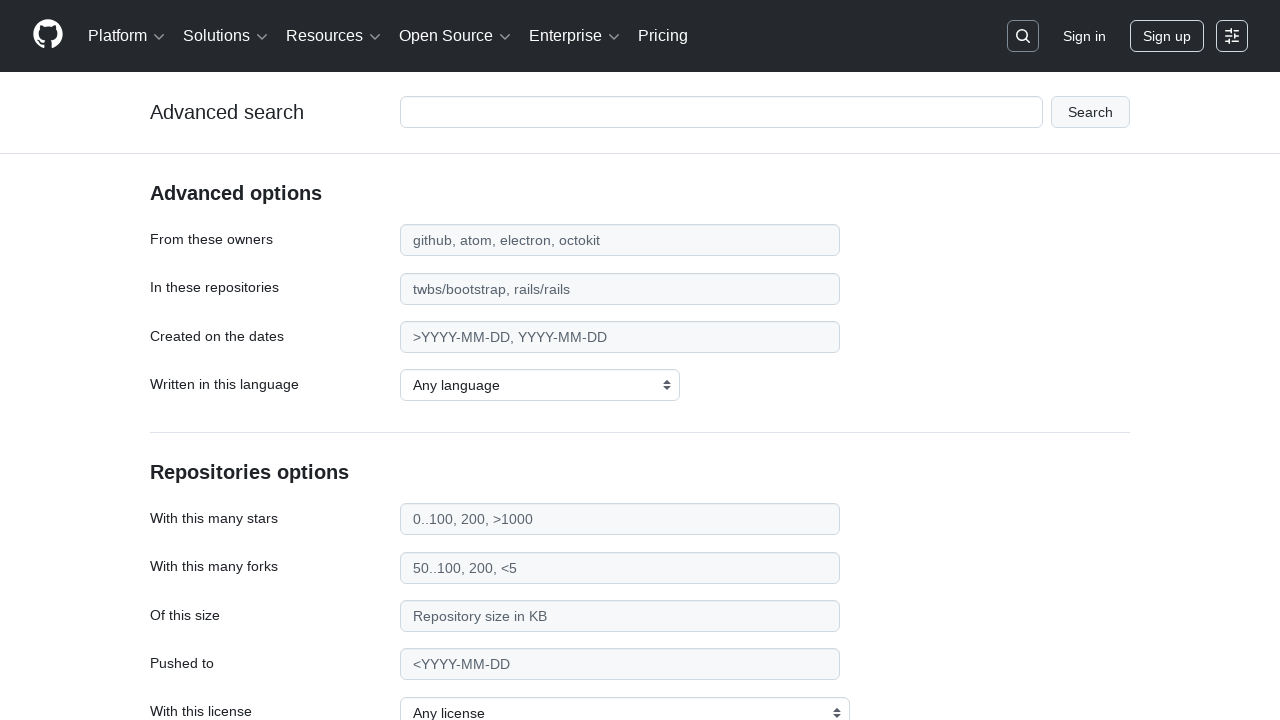

Filled search term field with 'apify-js' on #adv_code_search input.js-advanced-search-input
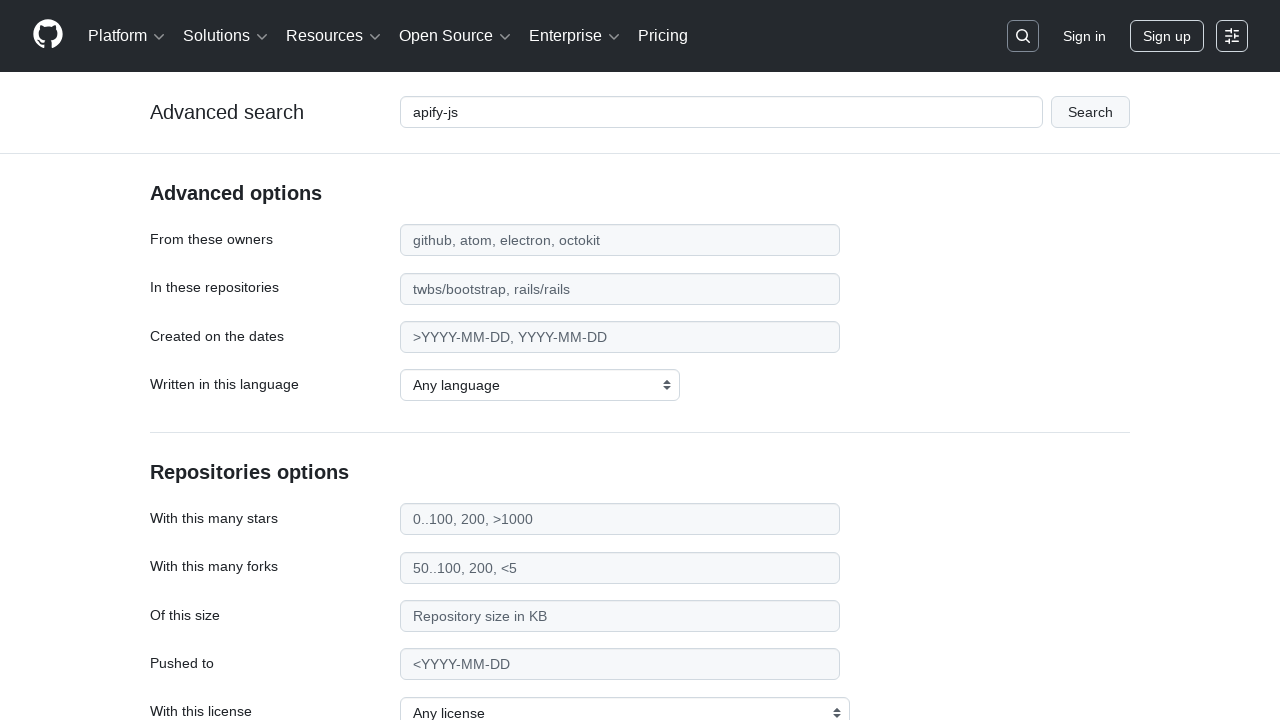

Filled repository owner field with 'apify' on #search_from
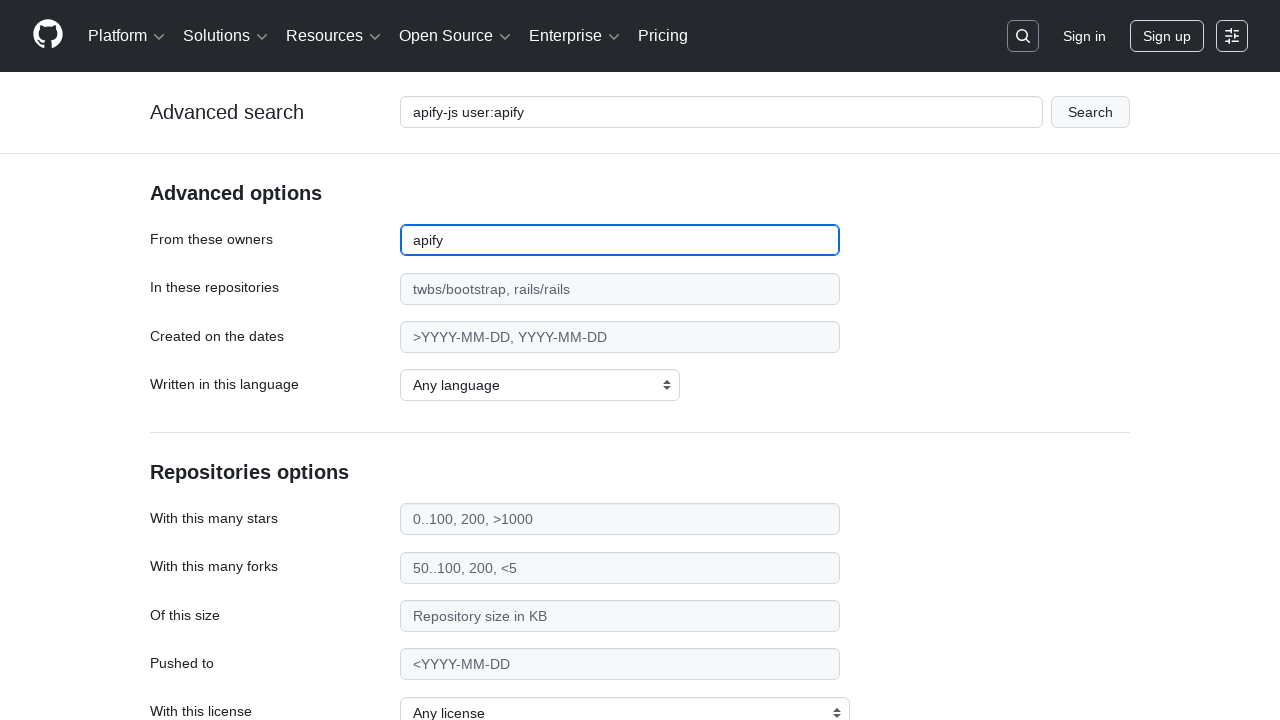

Filled date filter with '>2015' on #search_date
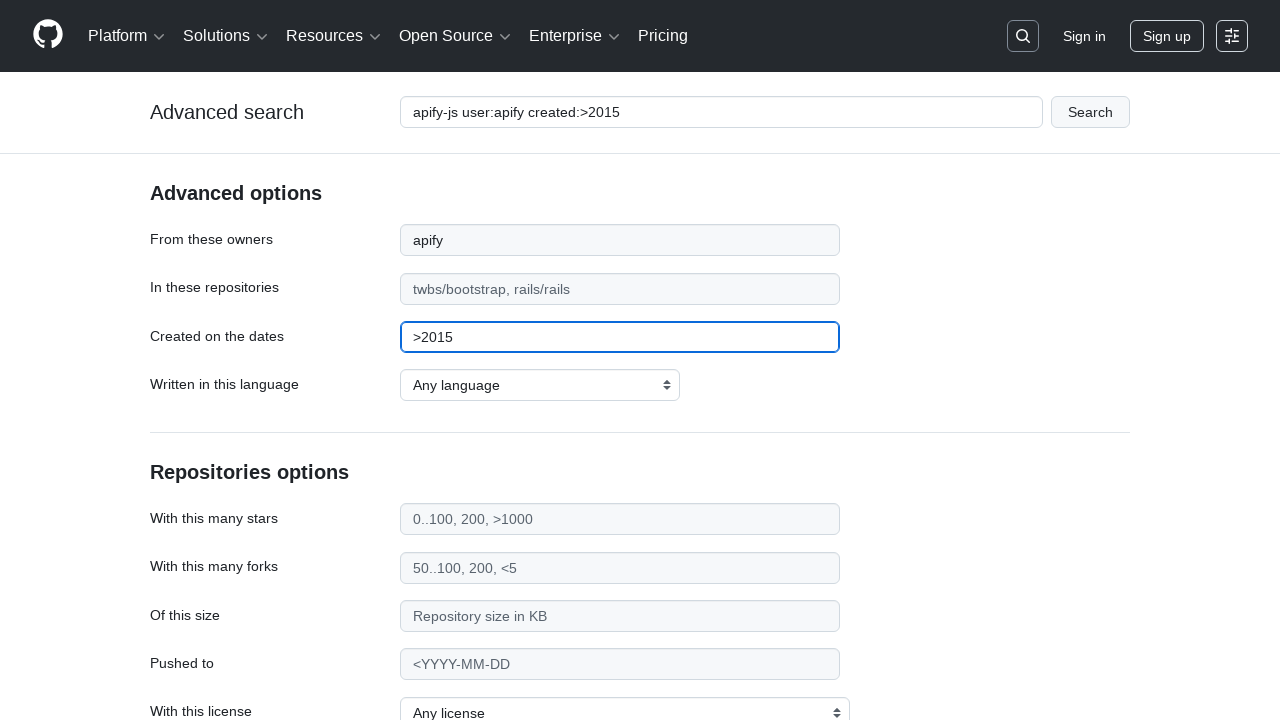

Selected 'JavaScript' as programming language on select#search_language
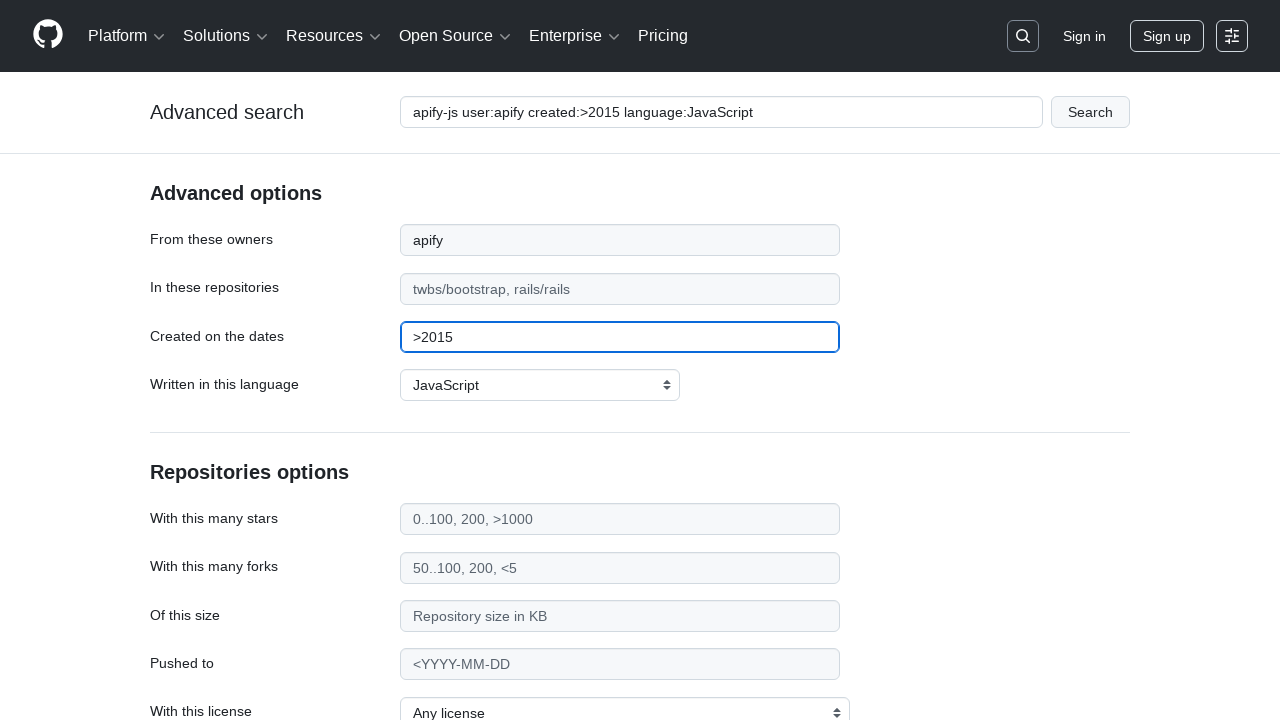

Submitted the advanced search form at (1090, 112) on #adv_code_search button[type="submit"]
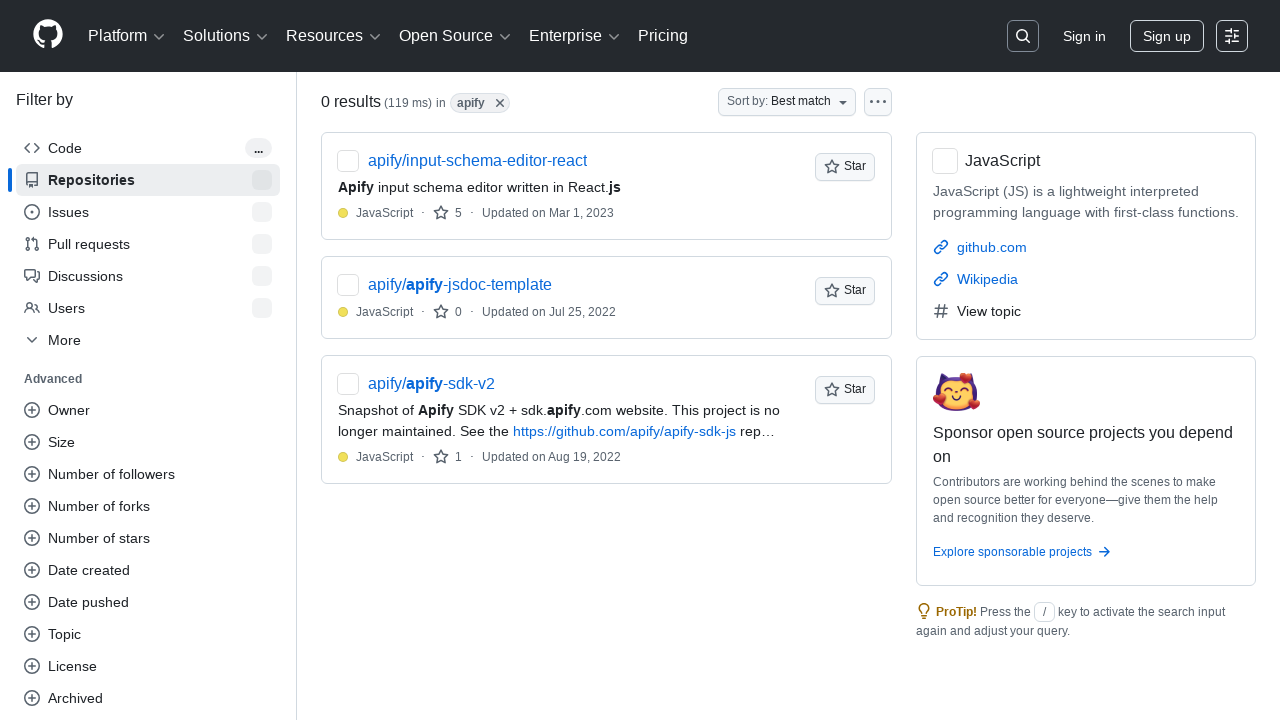

Search results loaded successfully
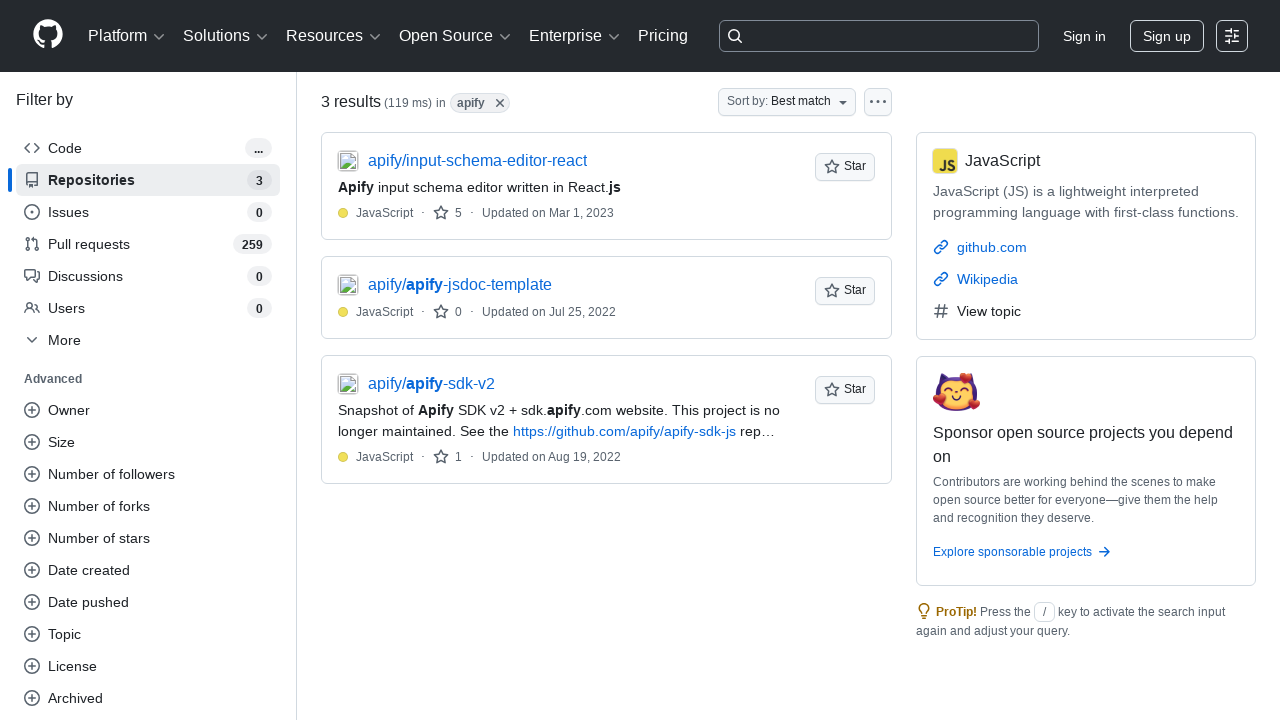

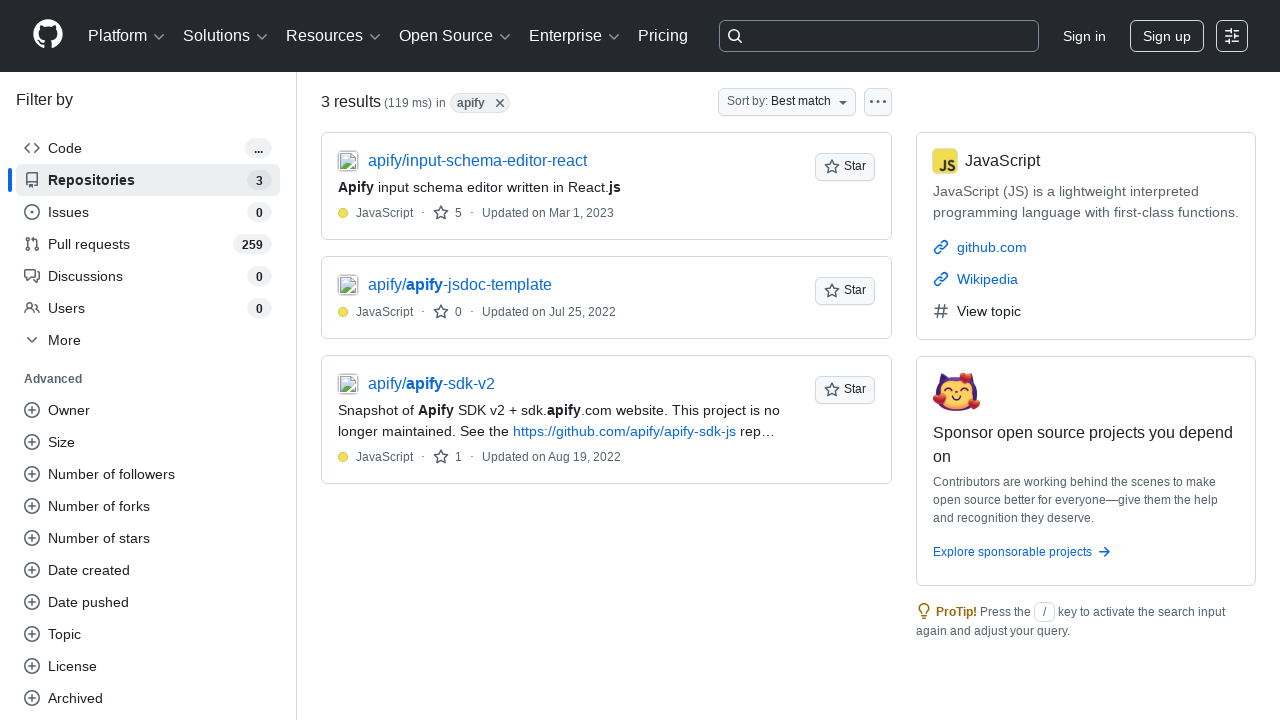